Tests static dropdown handling by selecting different options from a dropdown menu and verifying the selected values

Starting URL: https://rahulshettyacademy.com/AutomationPractice/

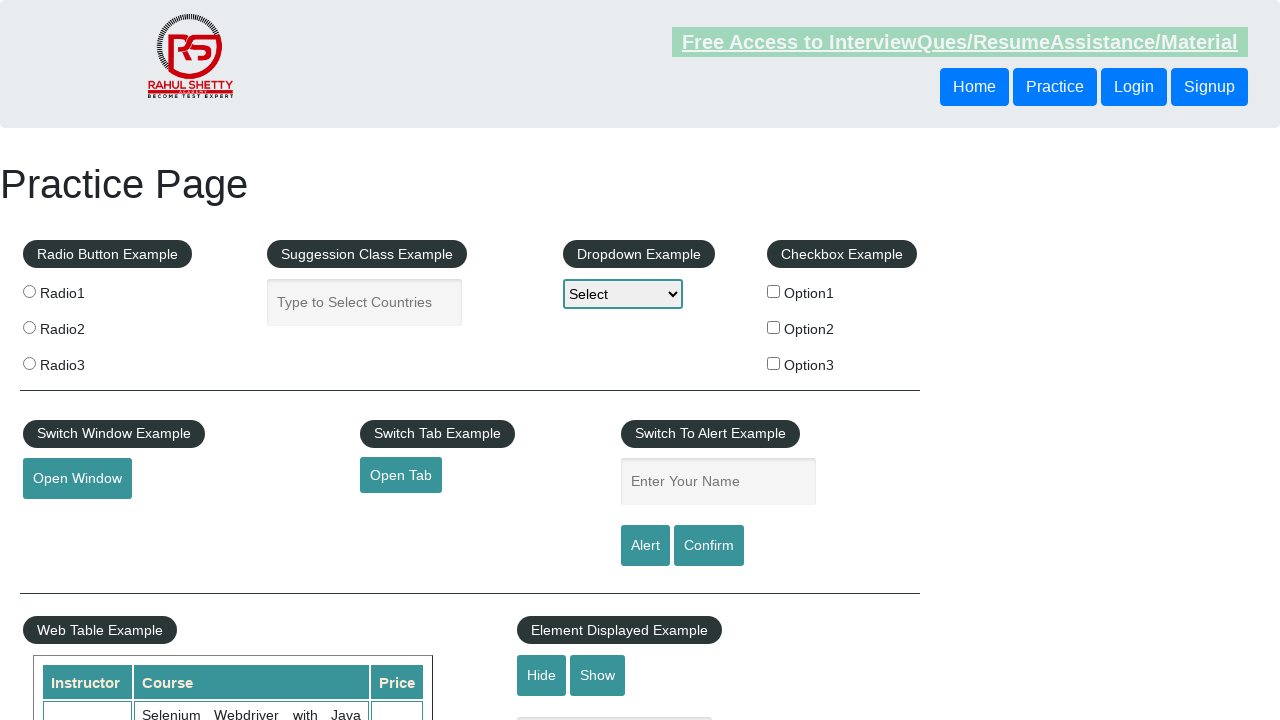

Selected 'option2' from static dropdown menu on #dropdown-class-example
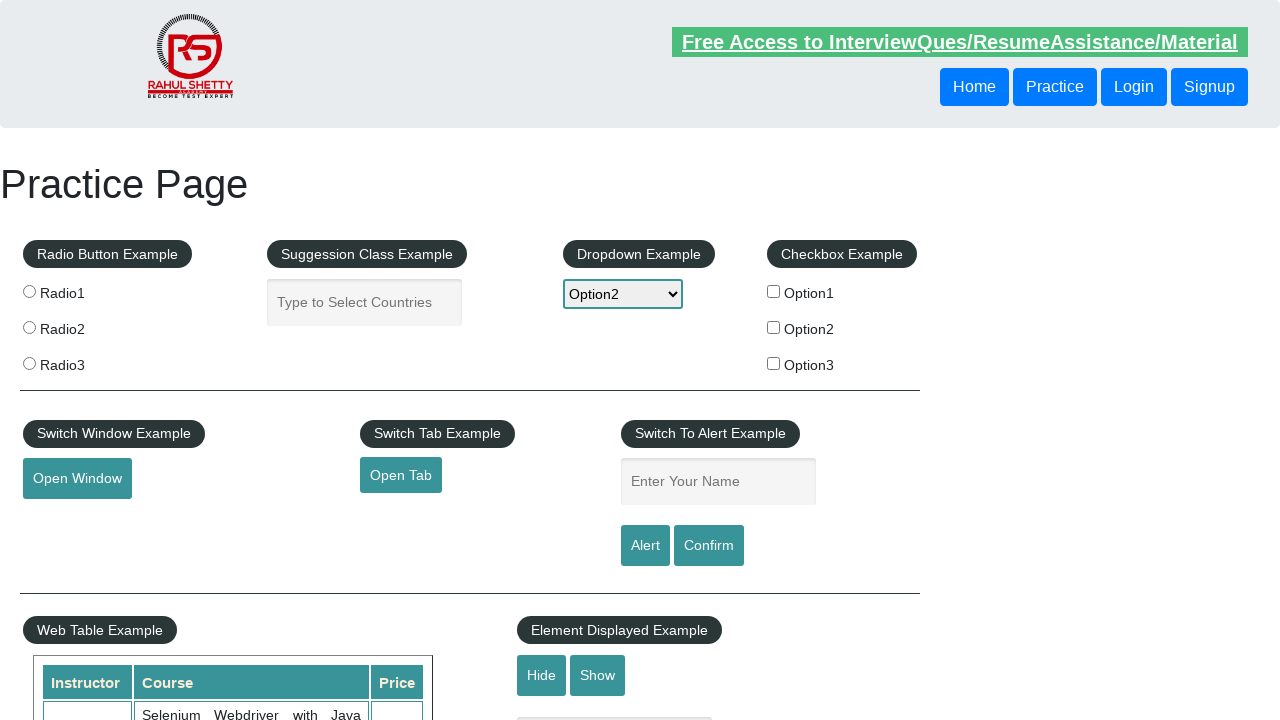

Selected 'option3' from static dropdown menu on #dropdown-class-example
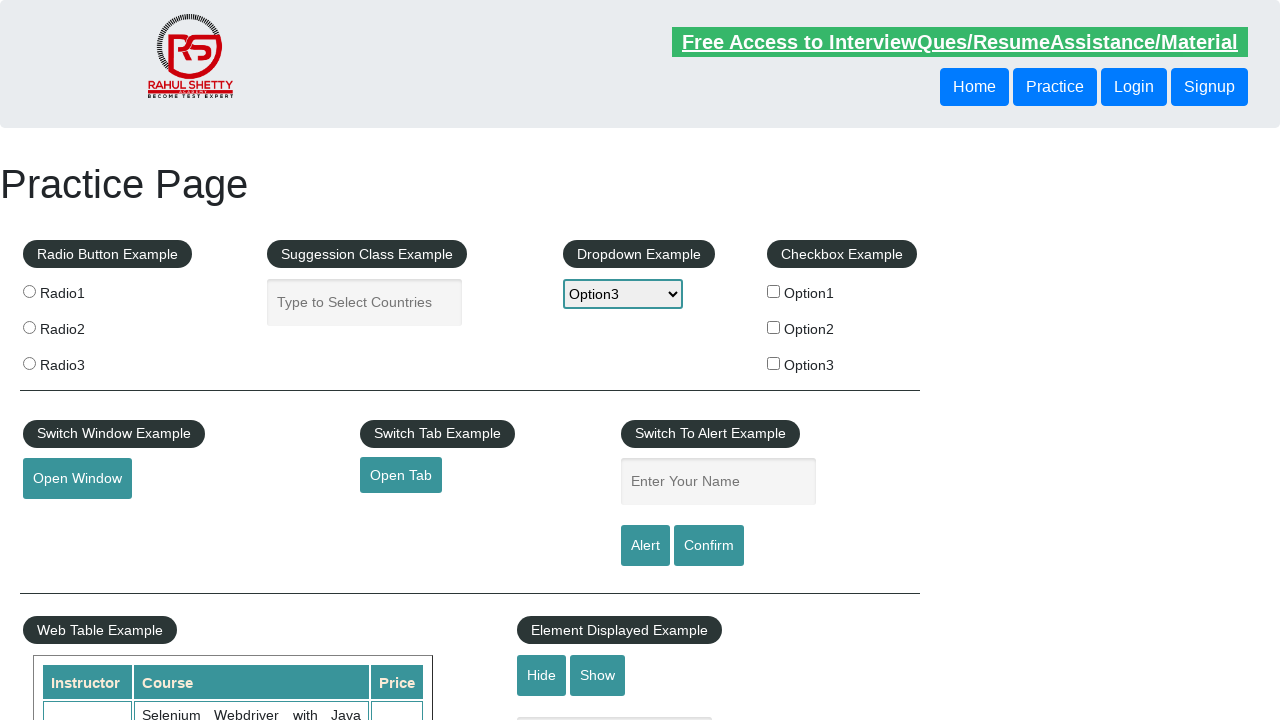

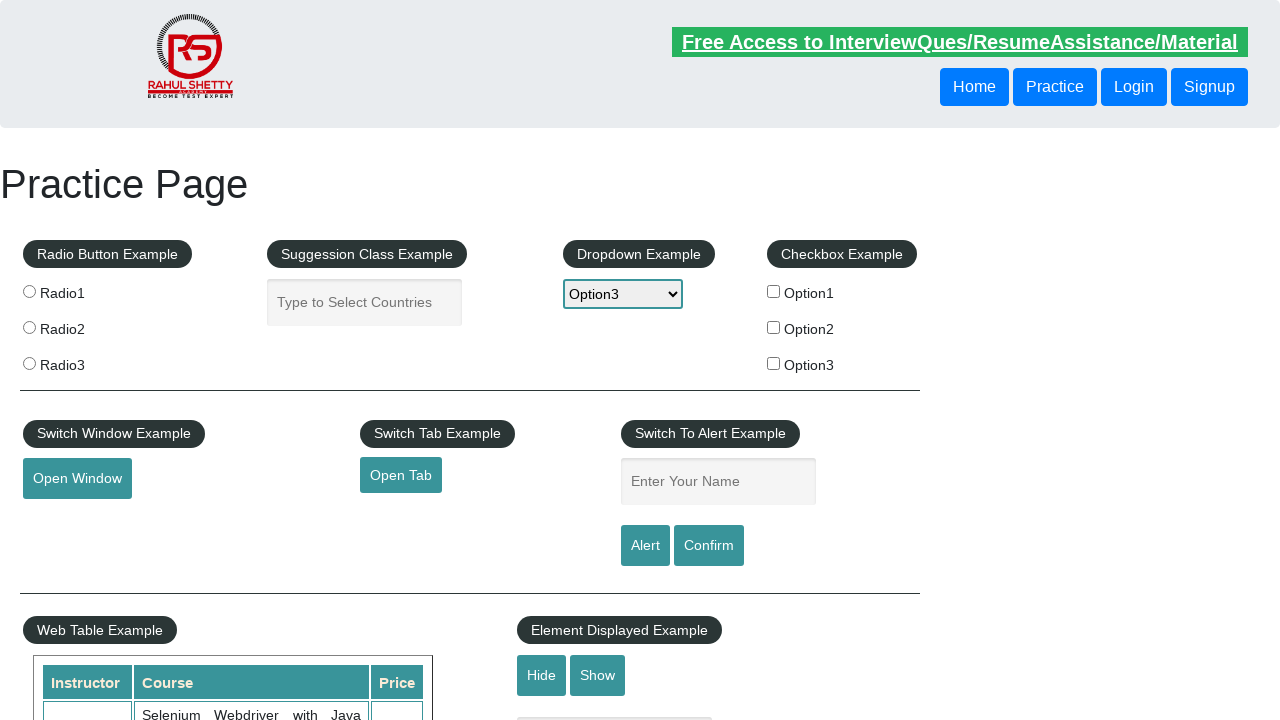